Tests prompt alert functionality by clicking the prompt button, entering text into the alert, and accepting it

Starting URL: https://demoqa.com/alerts

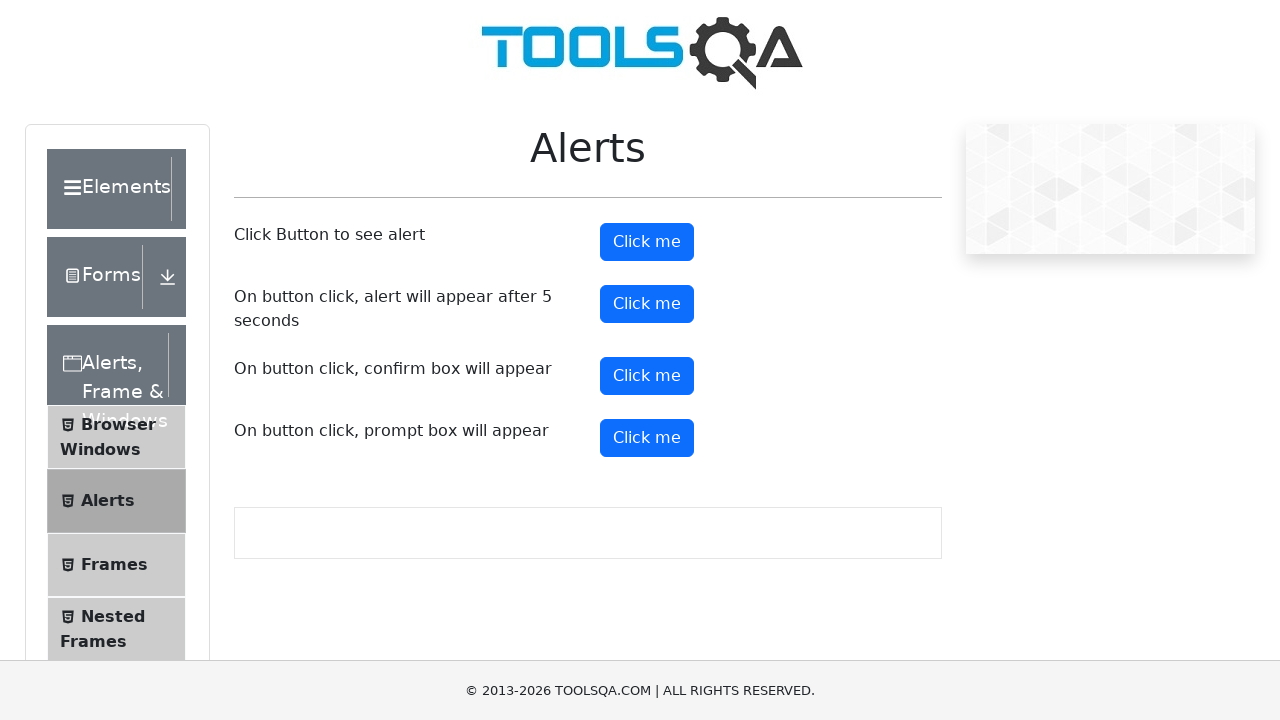

Clicked the prompt button to trigger the alert at (647, 438) on #promtButton
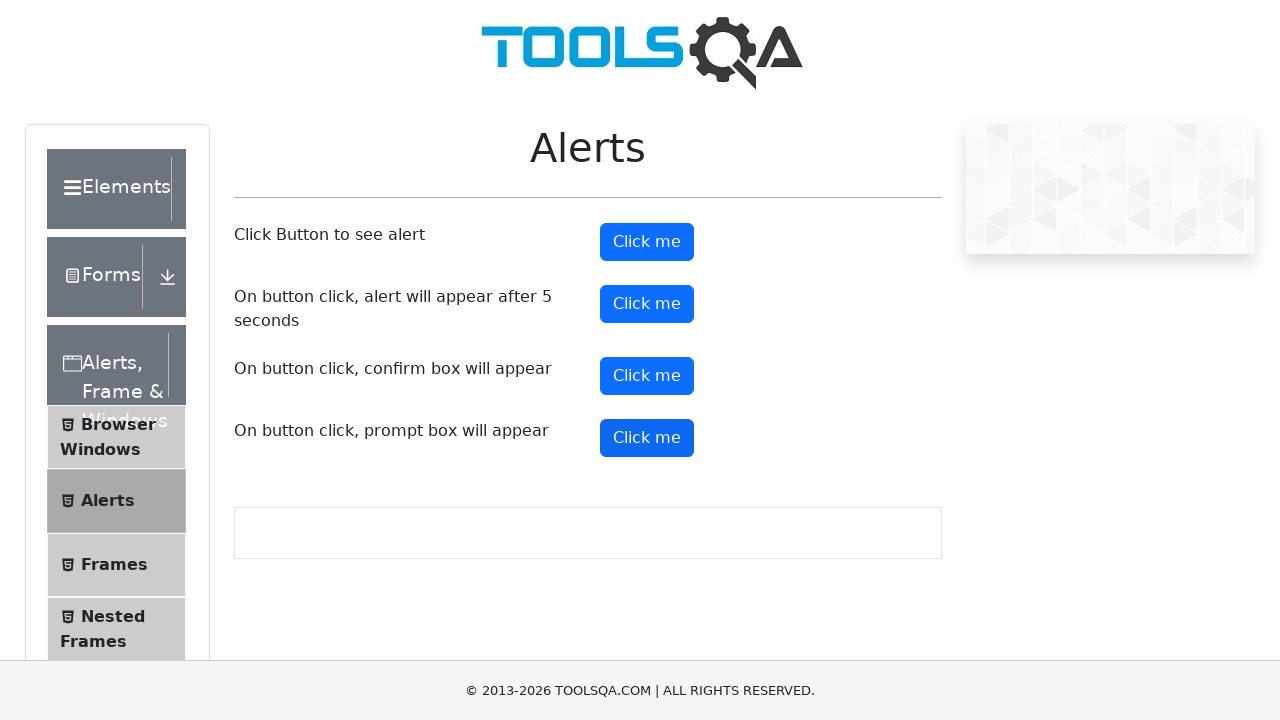

Set up dialog handler to accept prompt with text 'Snehal'
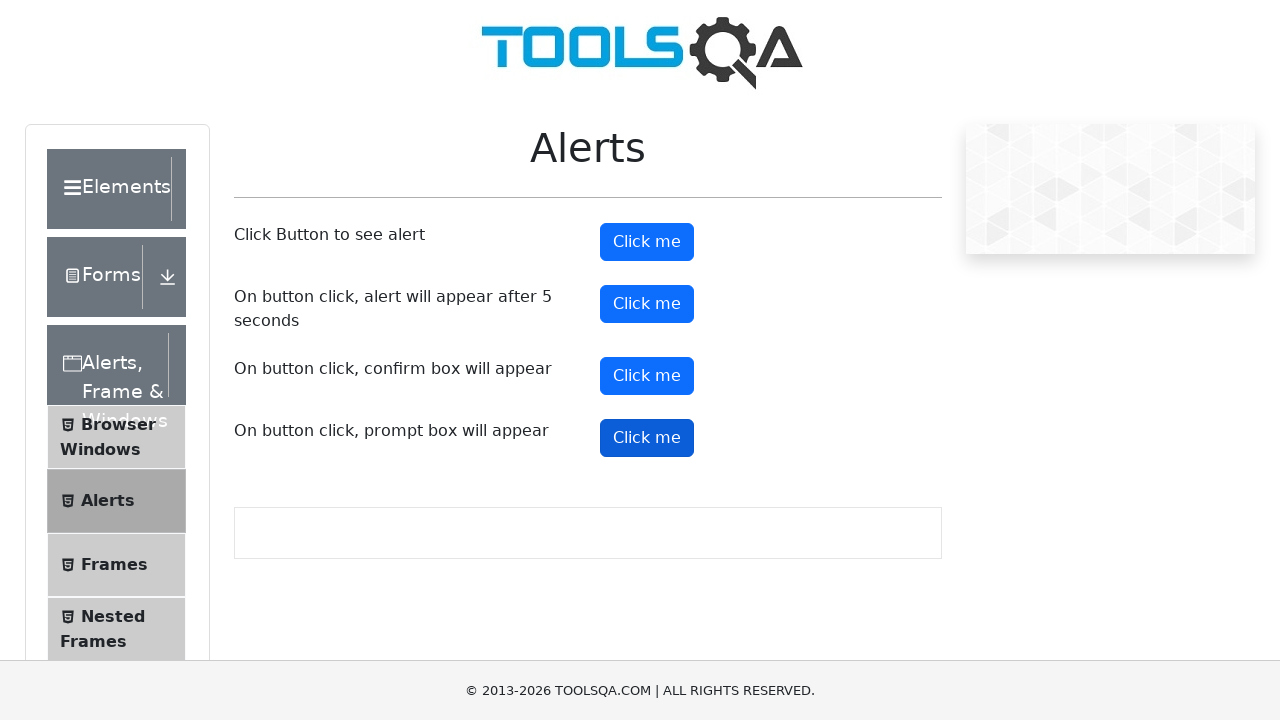

Clicked the prompt button again to trigger the dialog at (647, 438) on #promtButton
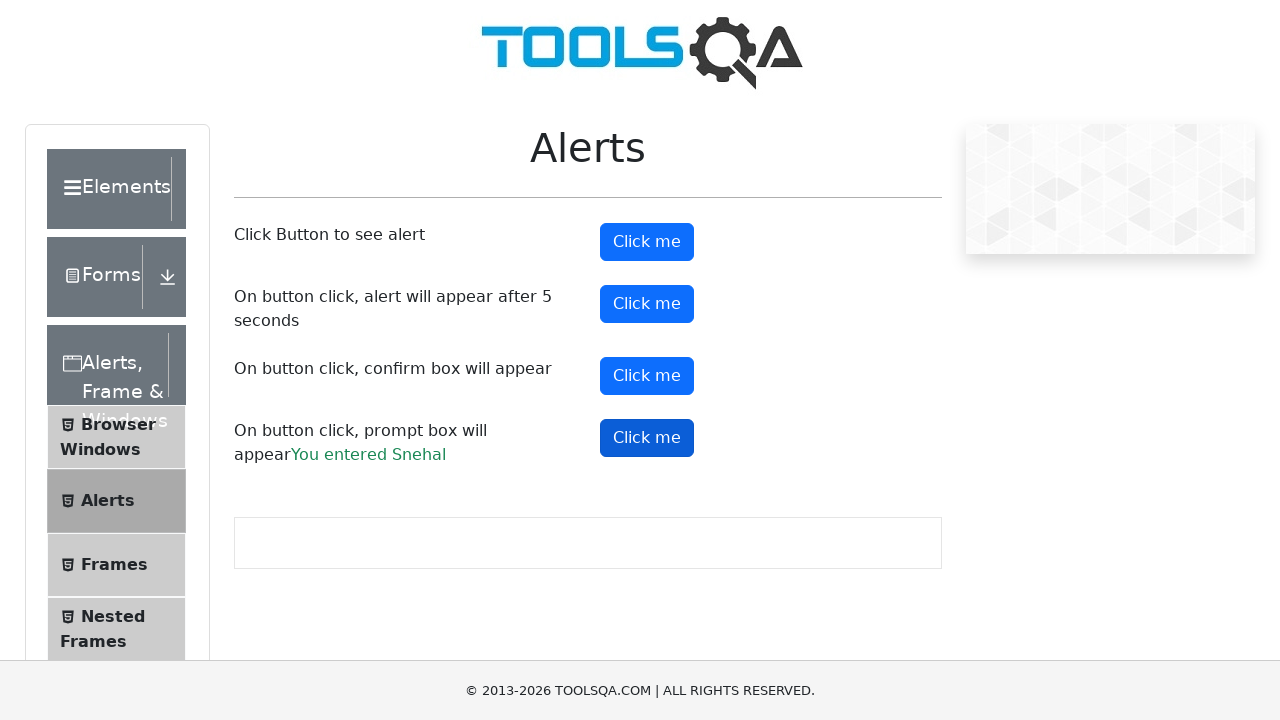

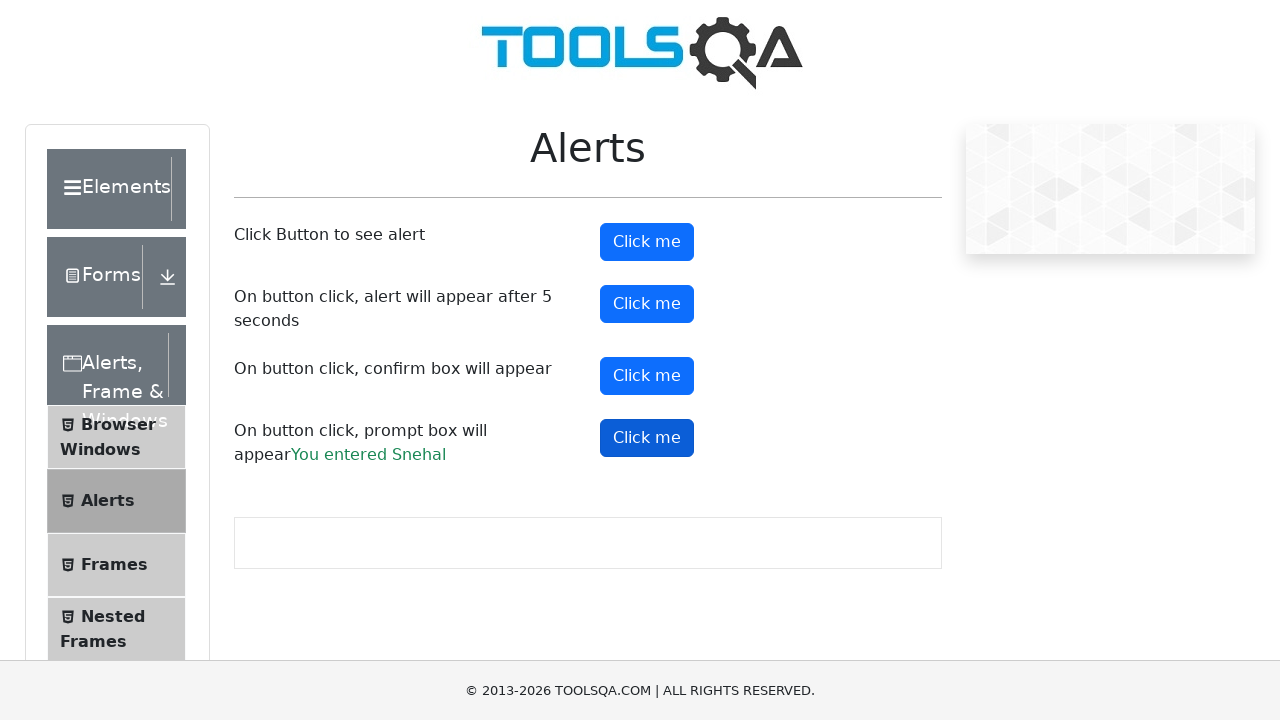